Tests the jQuery homepage by using JavaScript to execute jQuery selectors and verify that specific menu items (Download, Blog, Browser Support) are present in the navigation.

Starting URL: http://www.jquery.com/

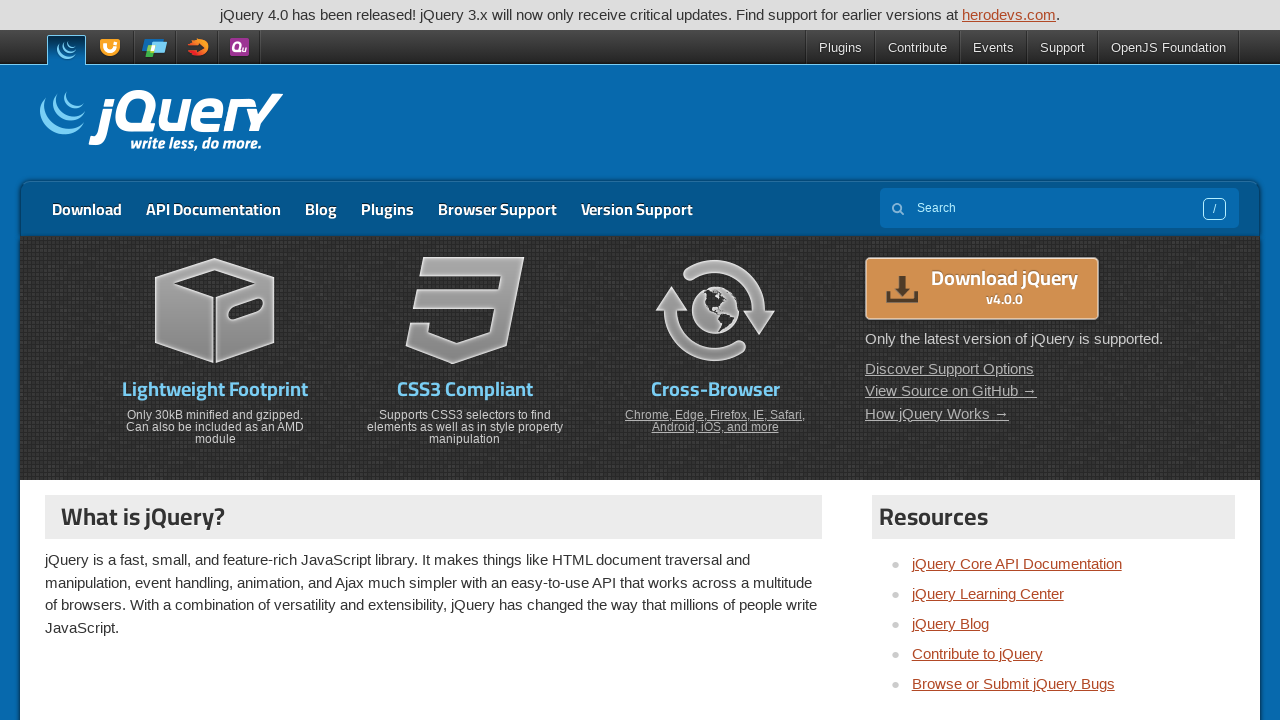

Waited for page to load (domcontentloaded state)
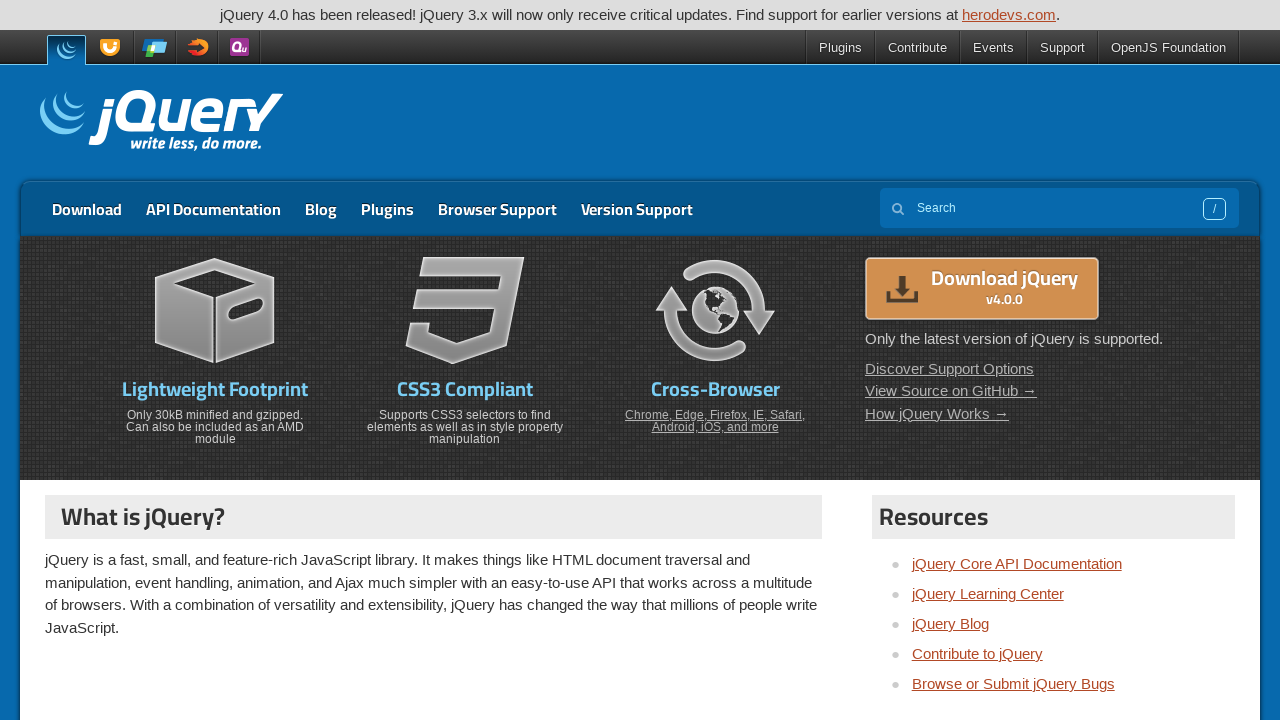

Executed jQuery selector to find even-indexed menu items
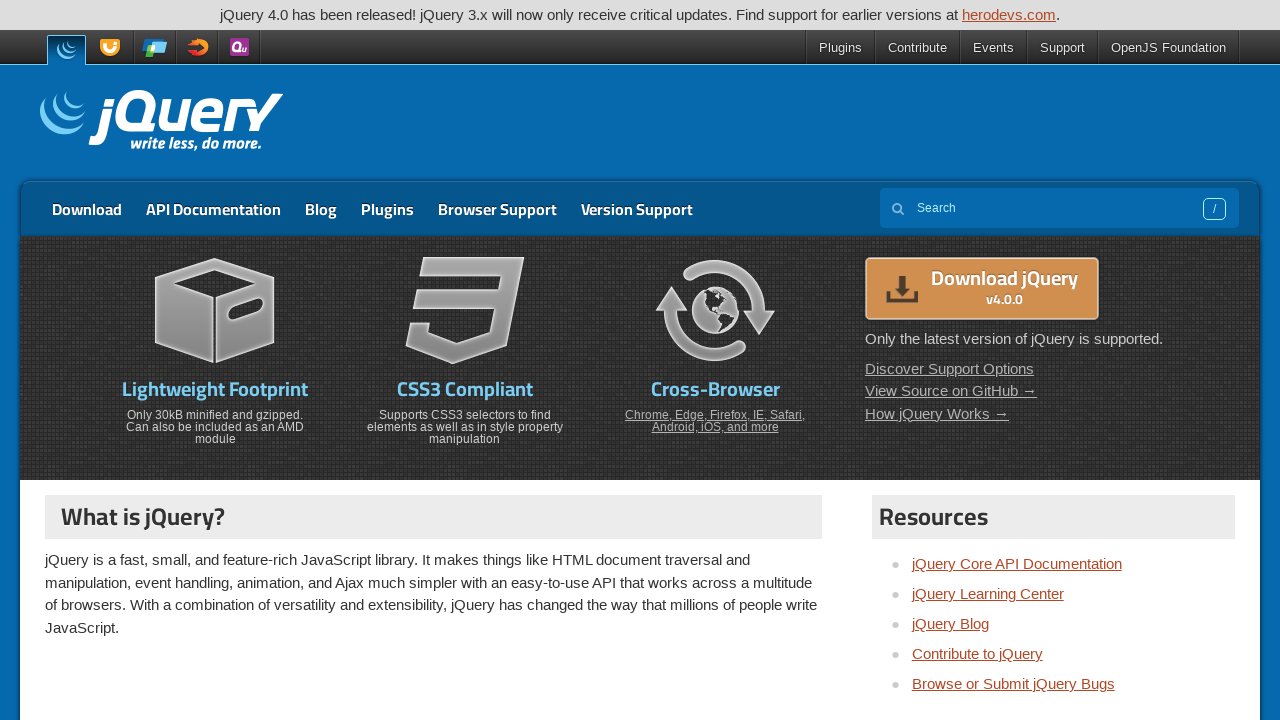

Waited for menu items to be present in DOM
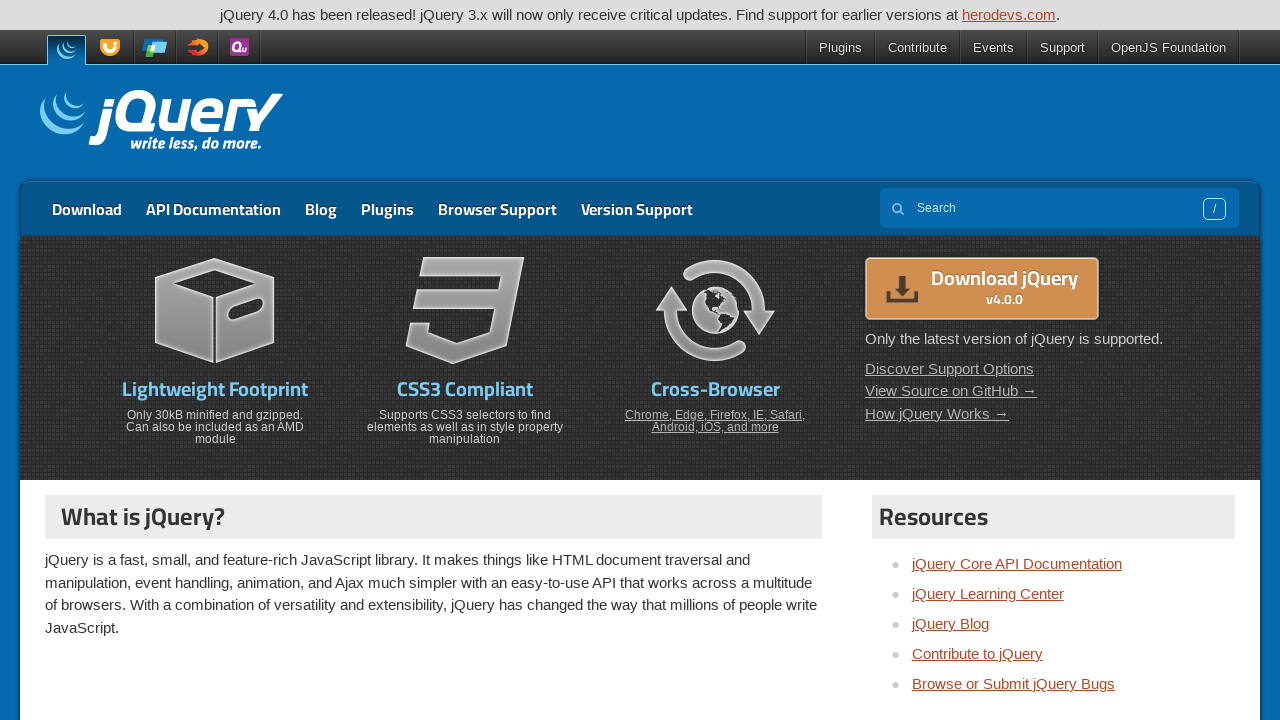

Clicked on Download menu item at (87, 209) on .menu-item a:has-text('Download')
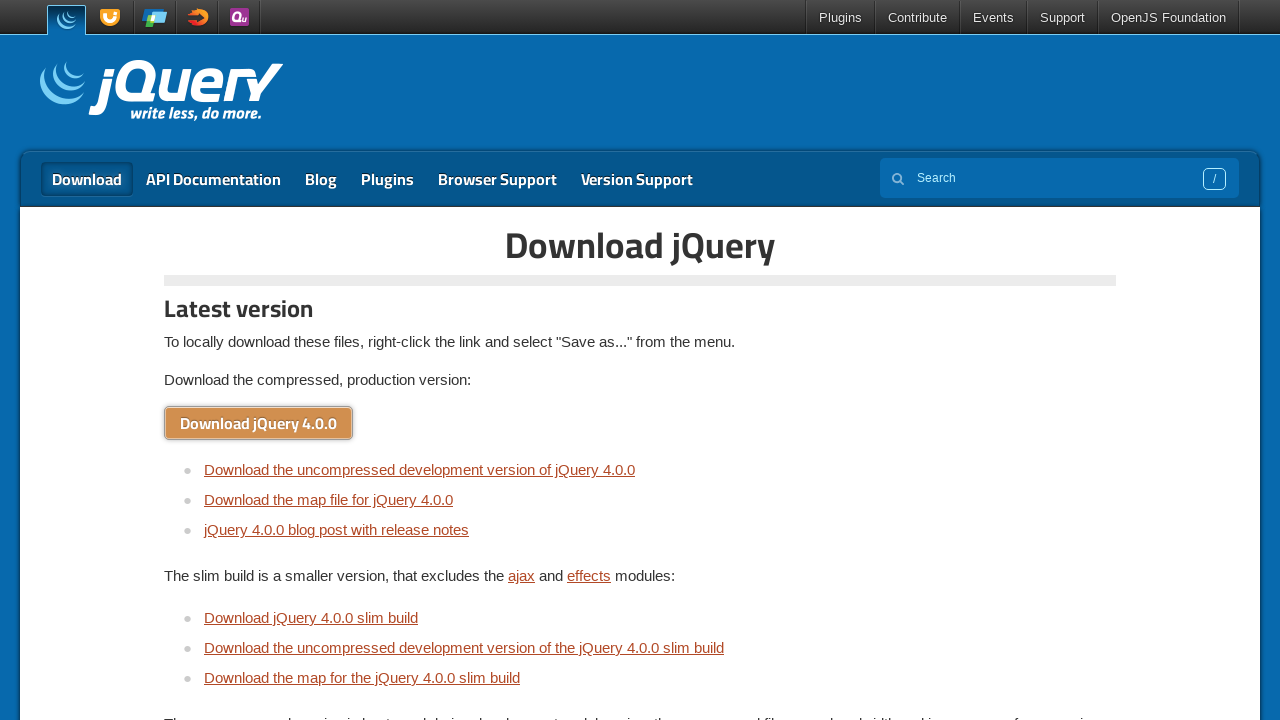

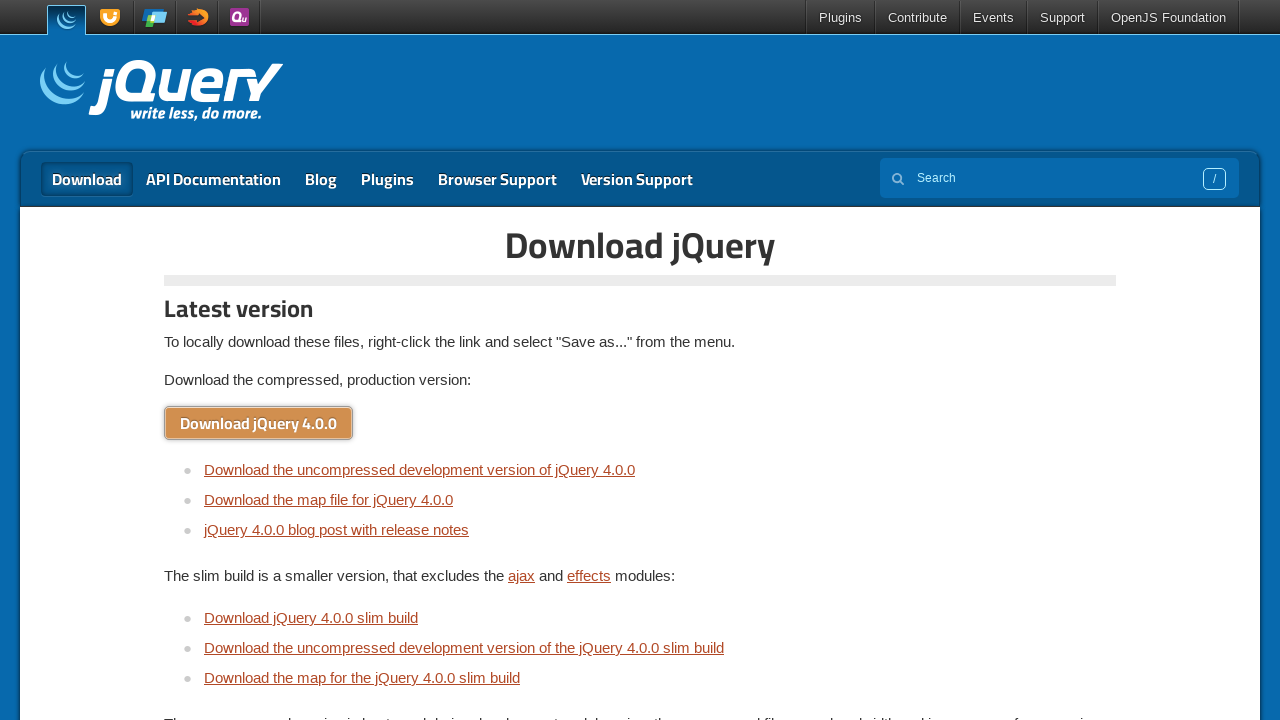